Tests JavaScript prompt dialog handling by clicking a button that triggers a prompt, entering text into the prompt, and dismissing it

Starting URL: https://omayo.blogspot.com/

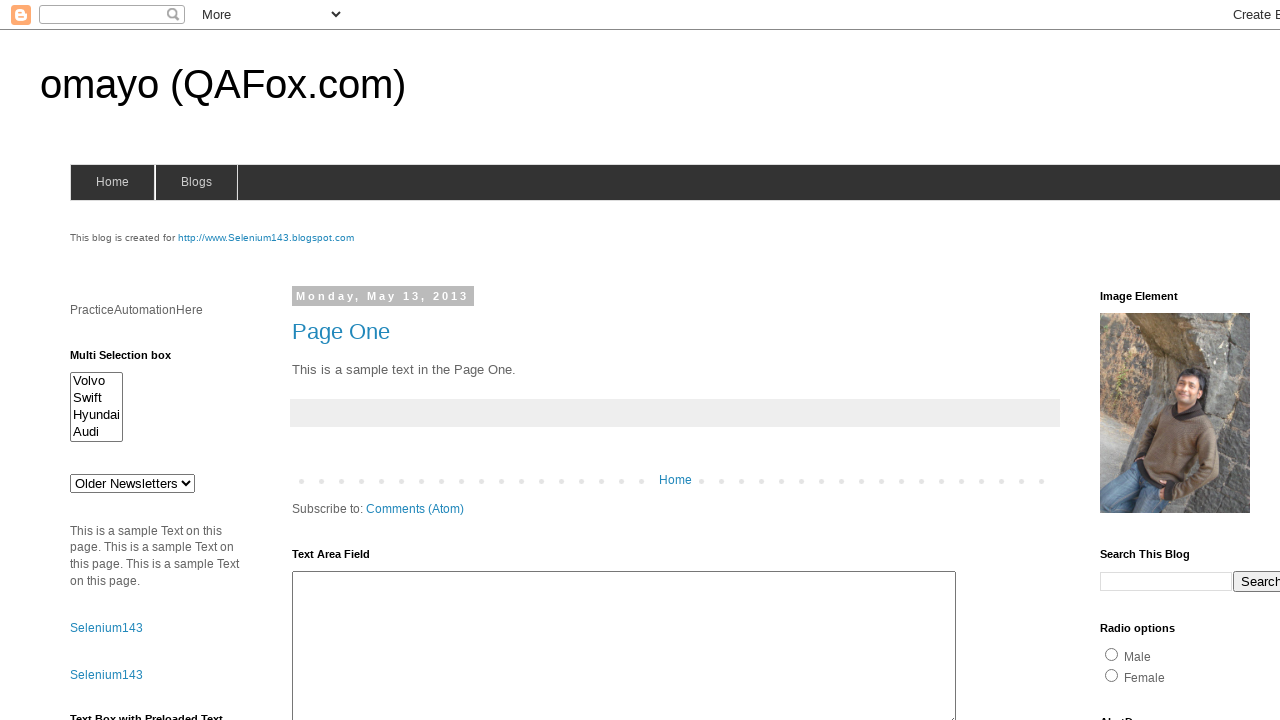

Set up dialog handler to dismiss prompts
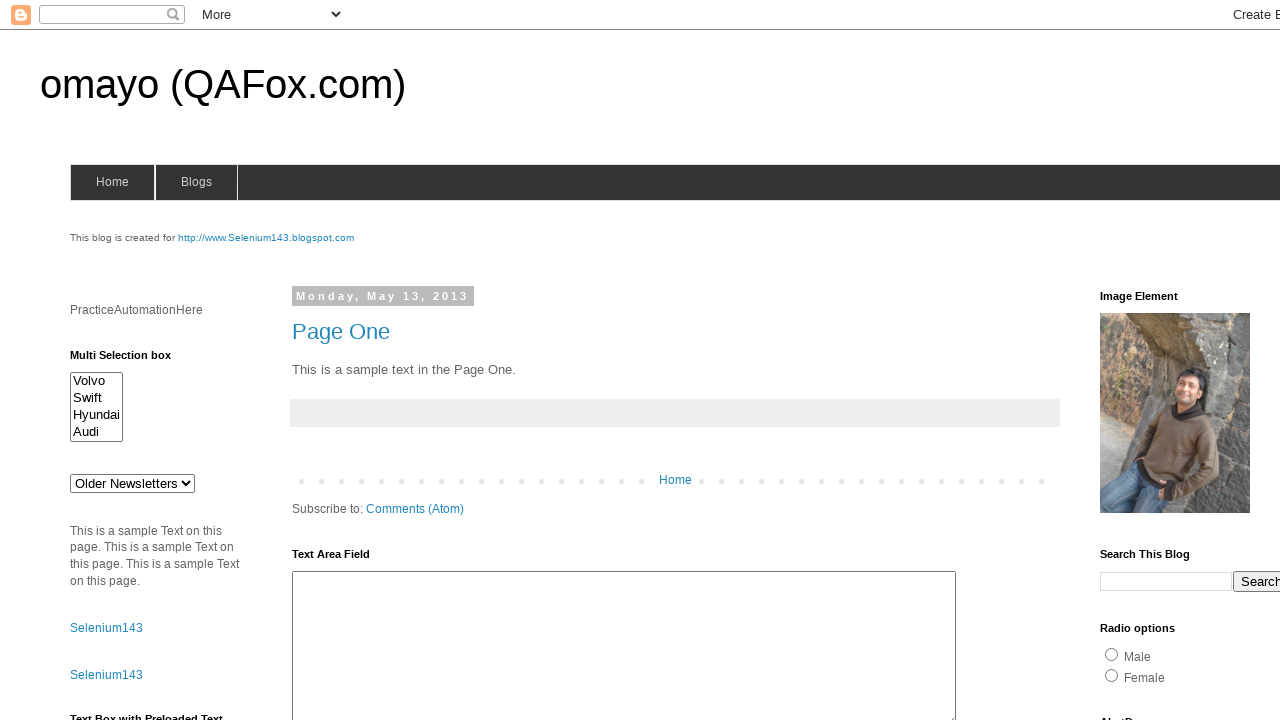

Clicked prompt button to trigger JavaScript prompt dialog at (1140, 361) on #prompt
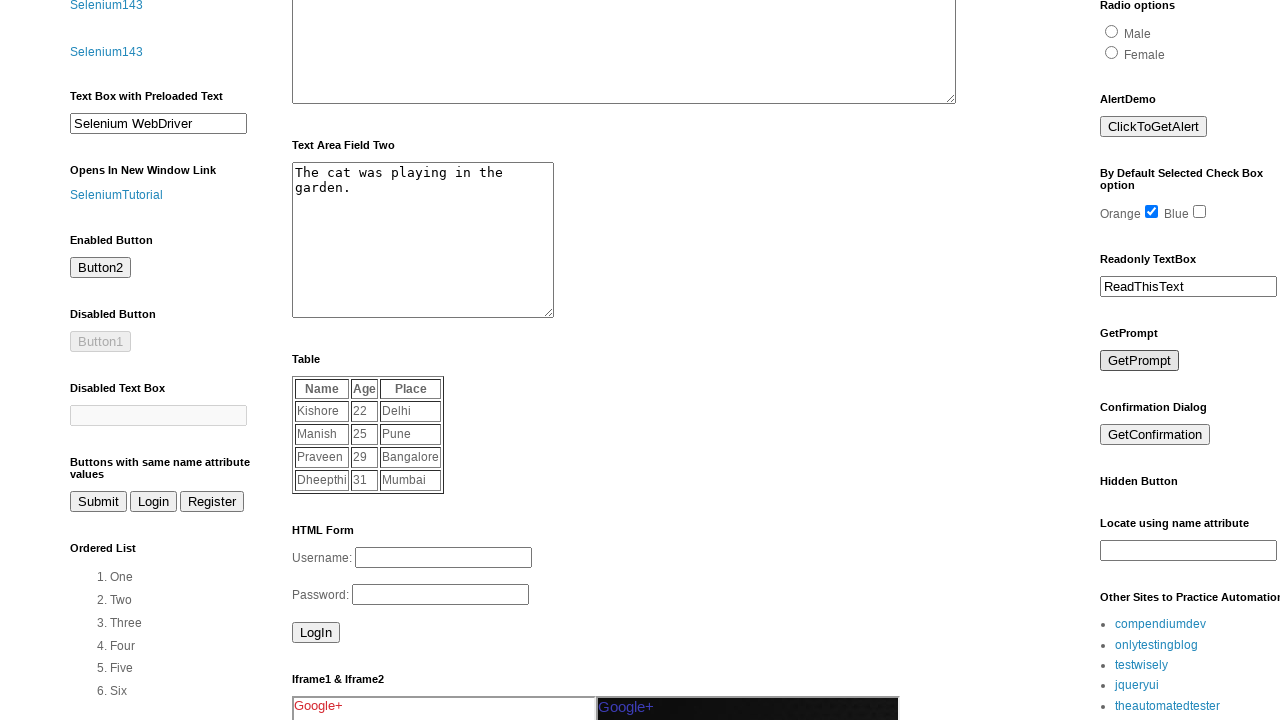

Waited for dialog interaction to complete
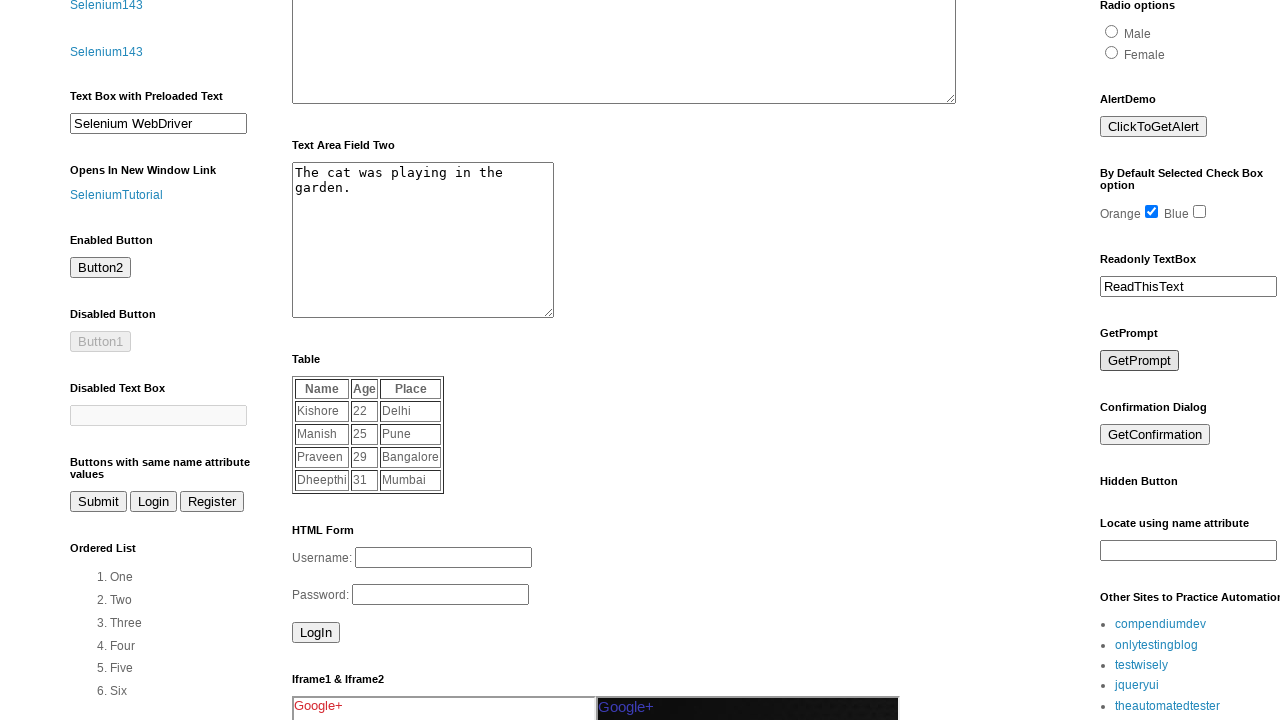

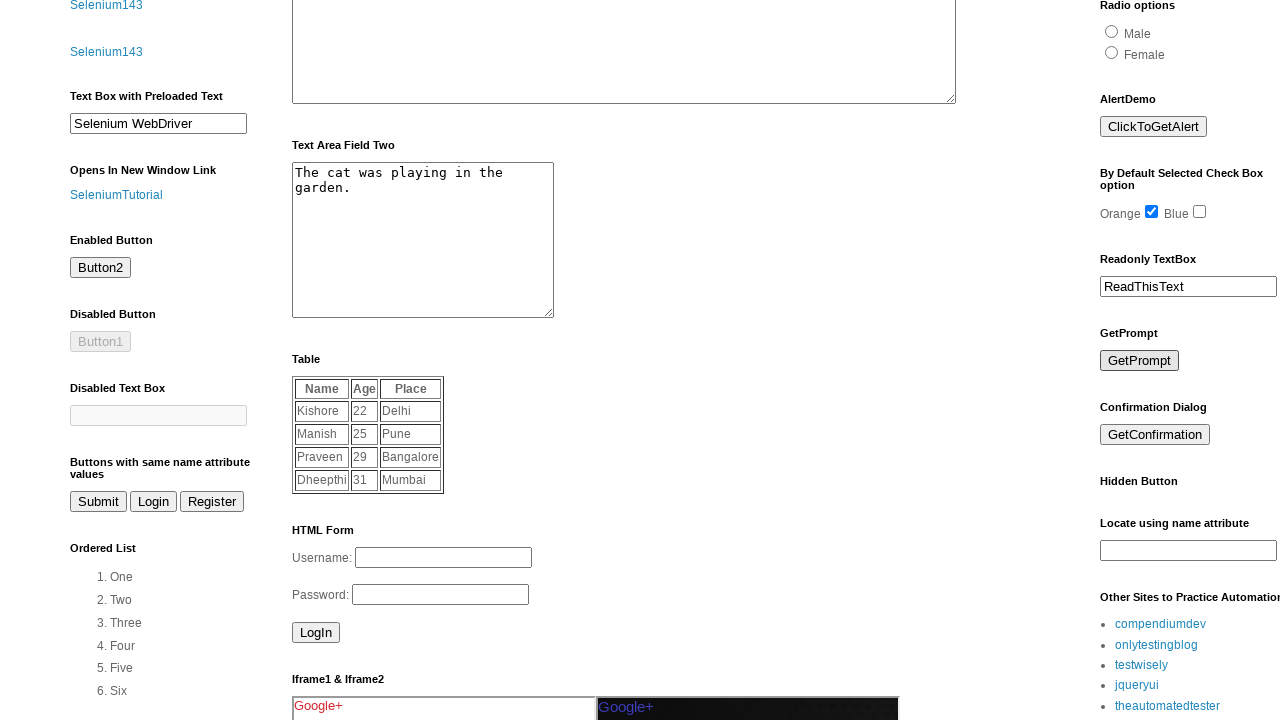